Tests a slow calculator by setting a delay, performing addition (7+8), and verifying the result appears after the specified delay

Starting URL: https://bonigarcia.dev/selenium-webdriver-java/slow-calculator.html

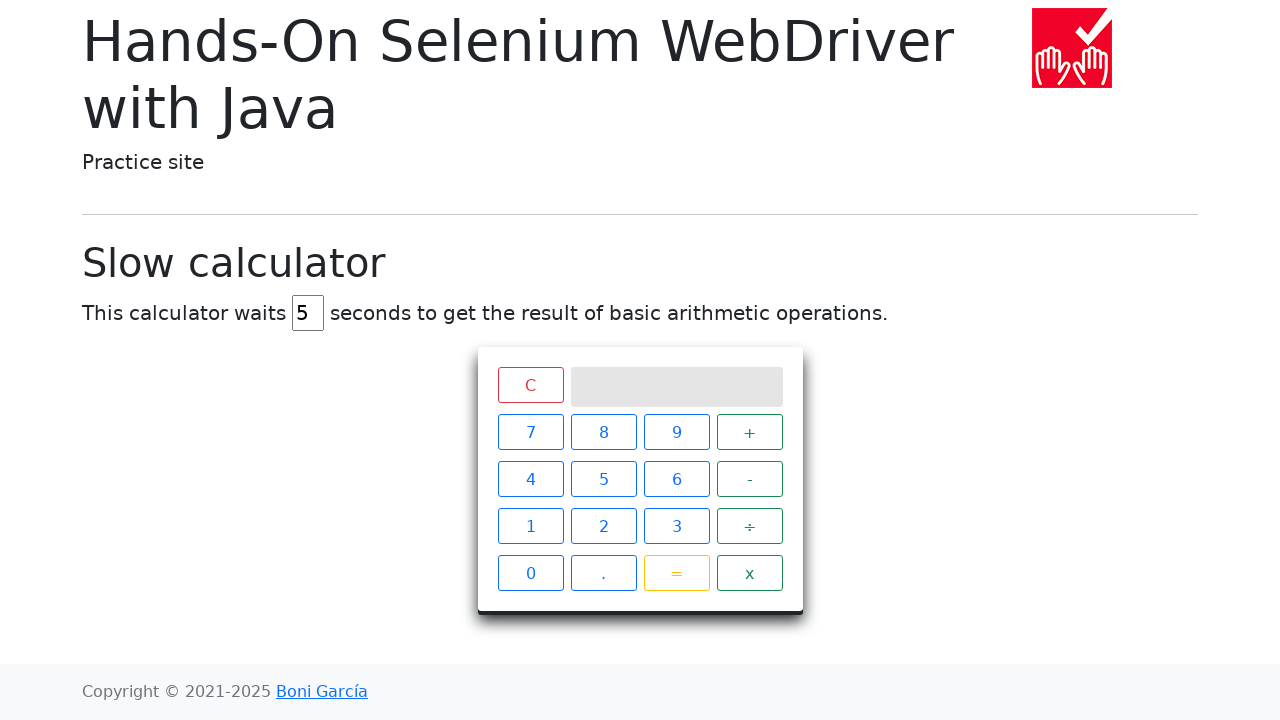

Cleared delay input field on input#delay
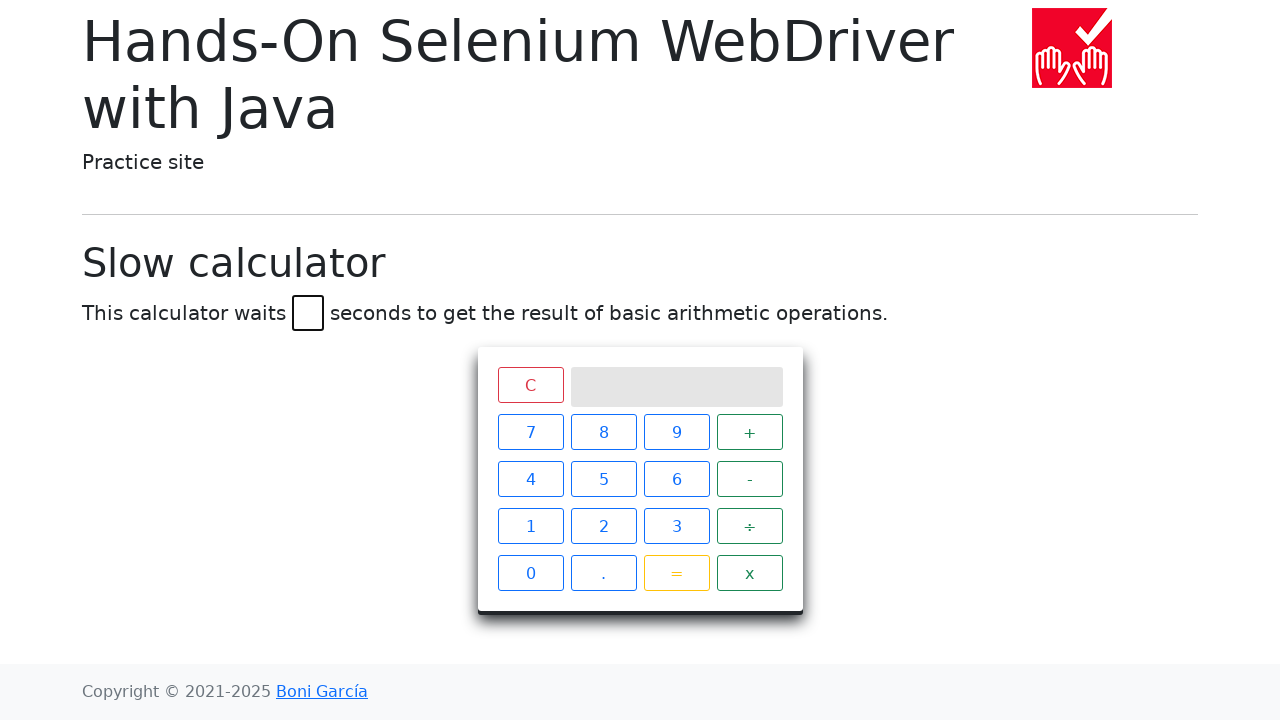

Filled delay input field with 45 seconds on input#delay
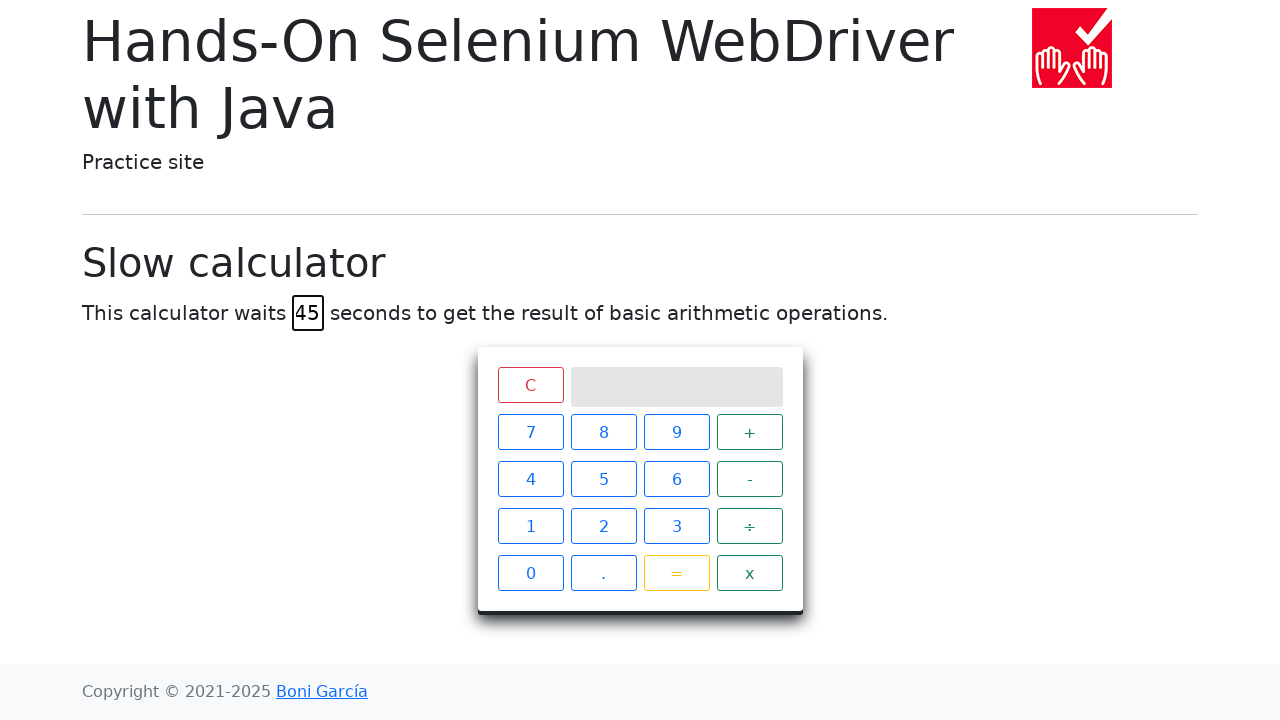

Clicked calculator button 7 at (530, 432) on xpath=/html/body/main/div/div[4]/div/div/div[2]/span[1]
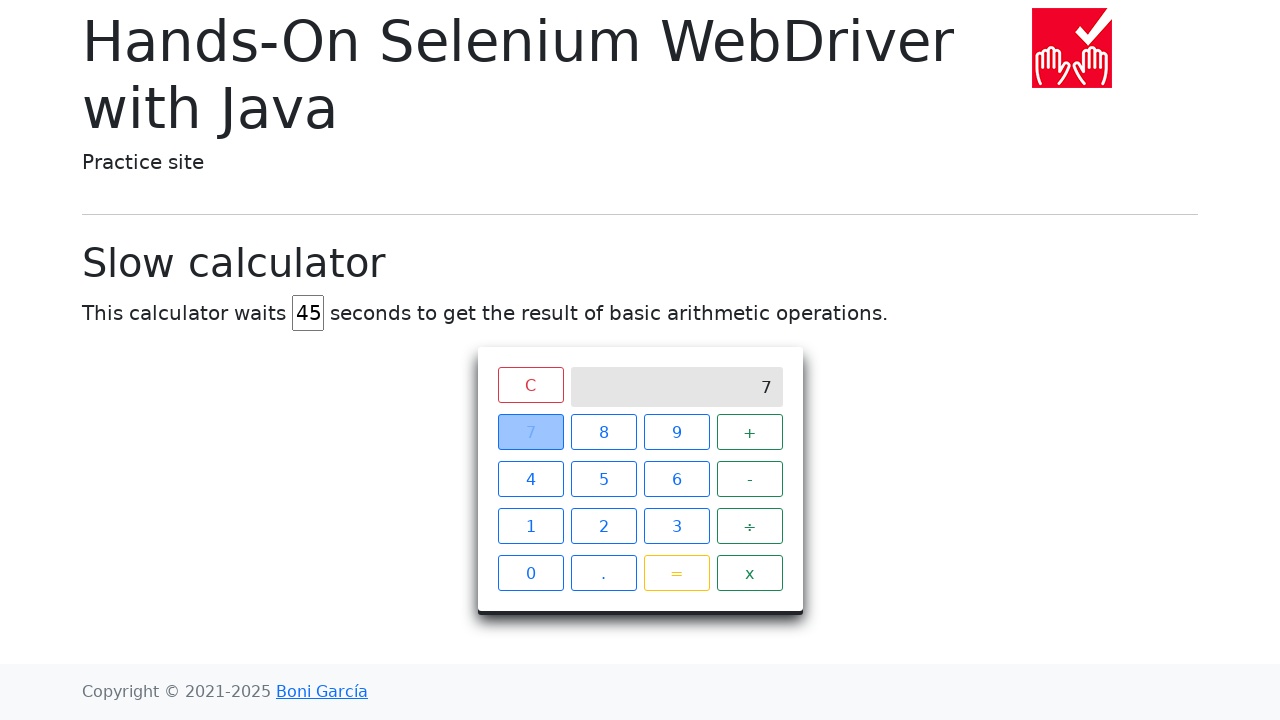

Clicked calculator button + at (750, 432) on xpath=/html/body/main/div/div[4]/div/div/div[2]/span[4]
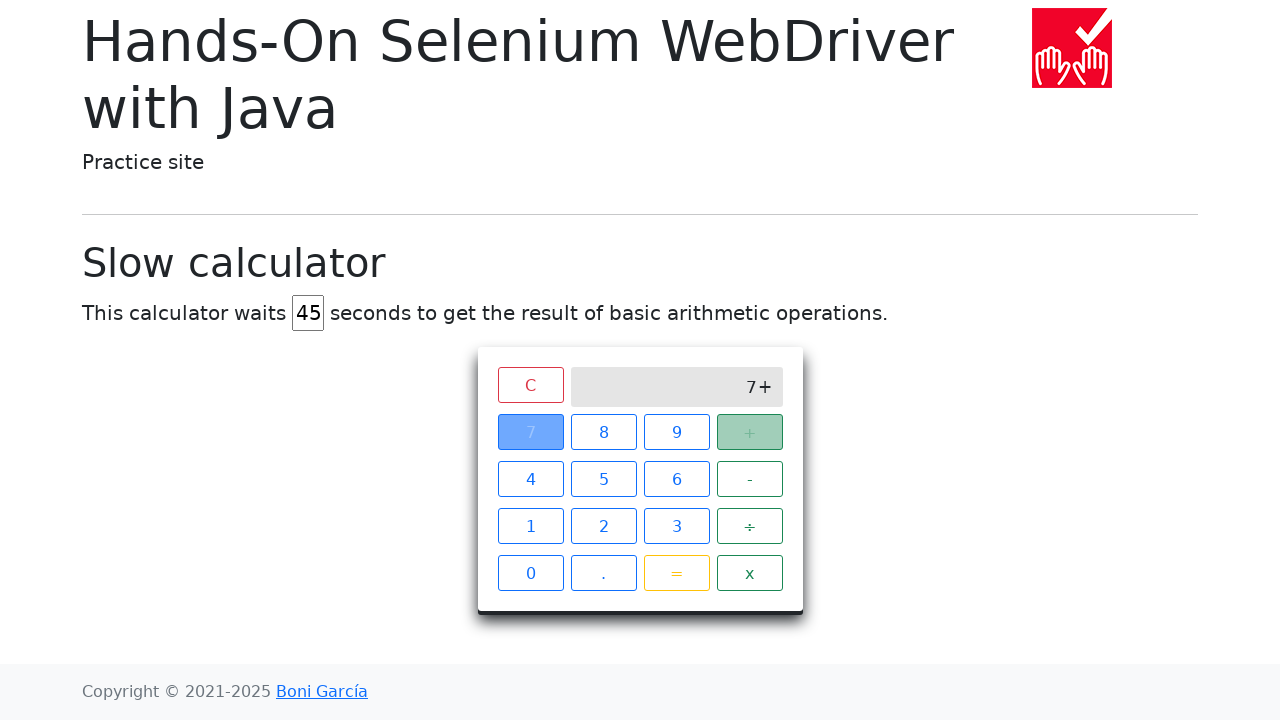

Clicked calculator button 8 at (604, 432) on xpath=/html/body/main/div/div[4]/div/div/div[2]/span[2]
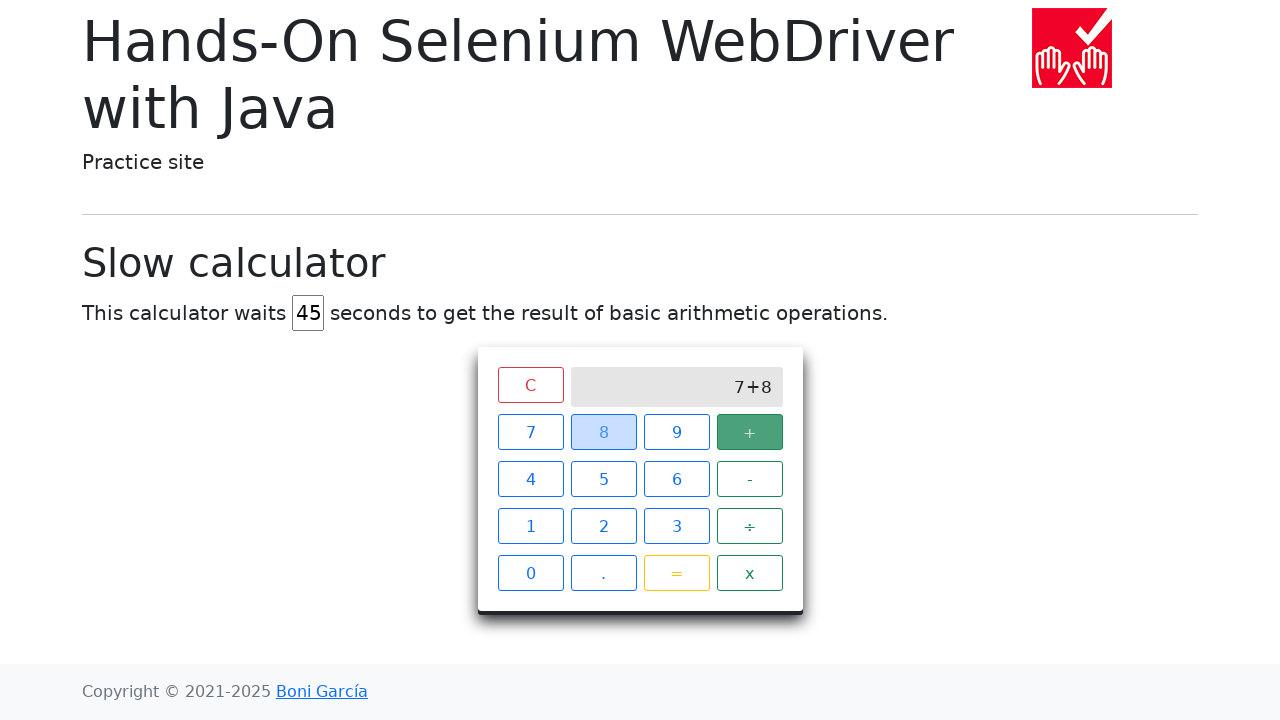

Clicked calculator button = to execute calculation at (676, 573) on xpath=/html/body/main/div/div[4]/div/div/div[2]/span[15]
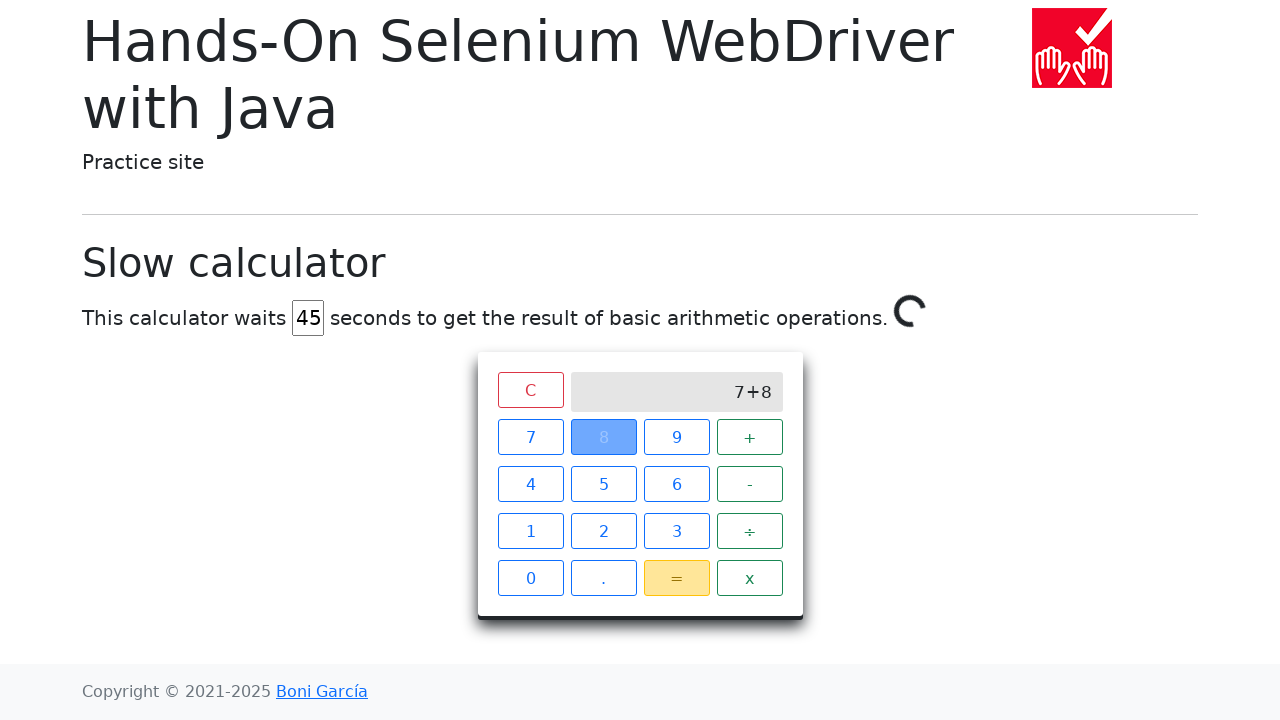

Result '15' appeared on calculator screen after 45-second delay
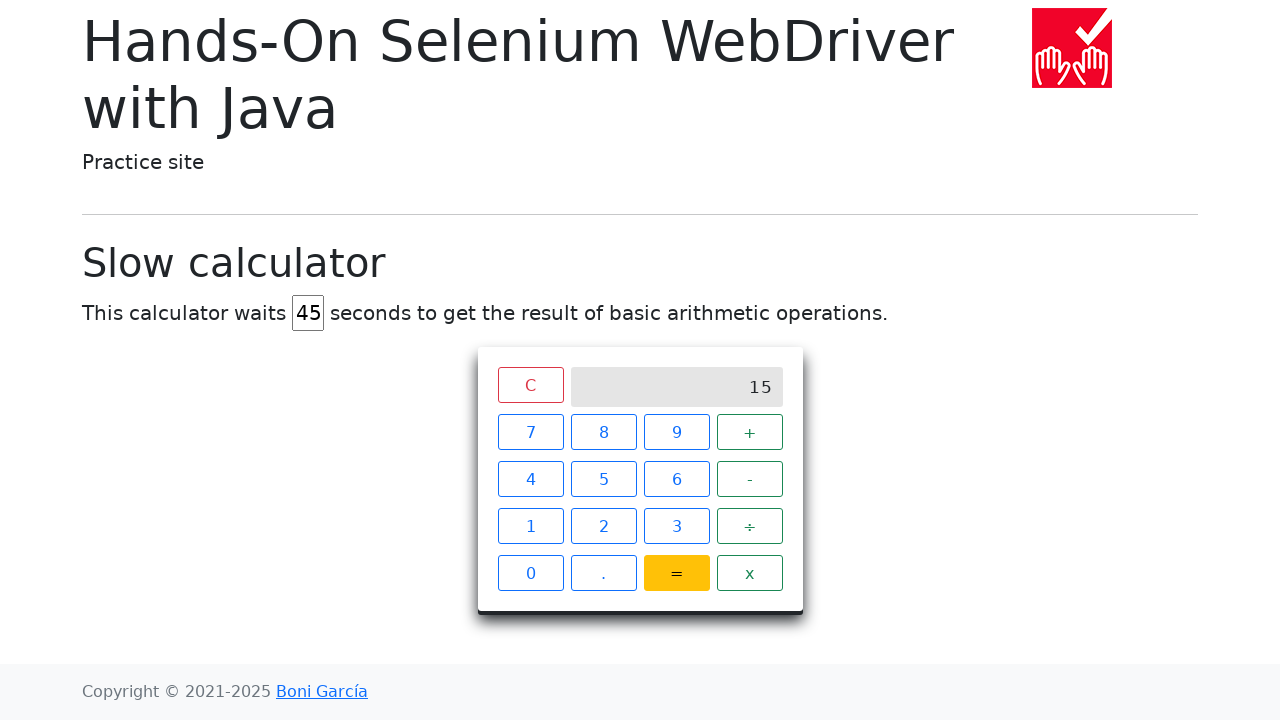

Retrieved result text from calculator screen
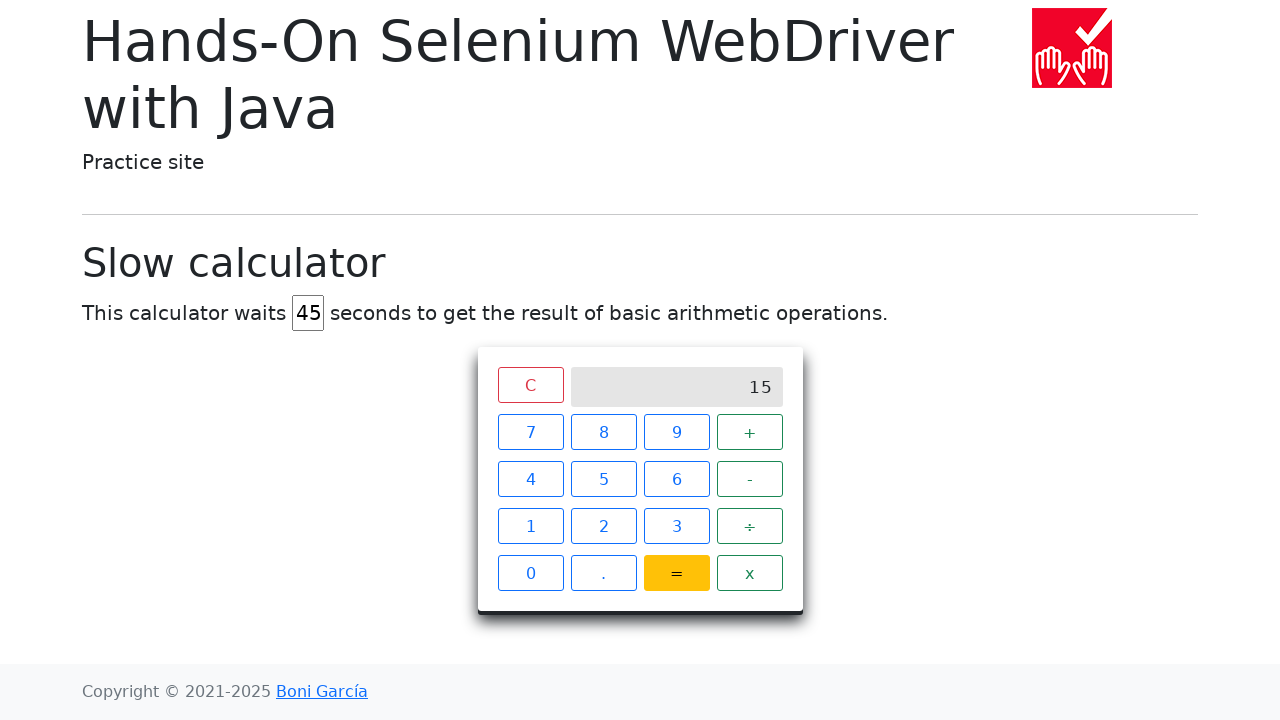

Verified calculation result is 15 (7 + 8)
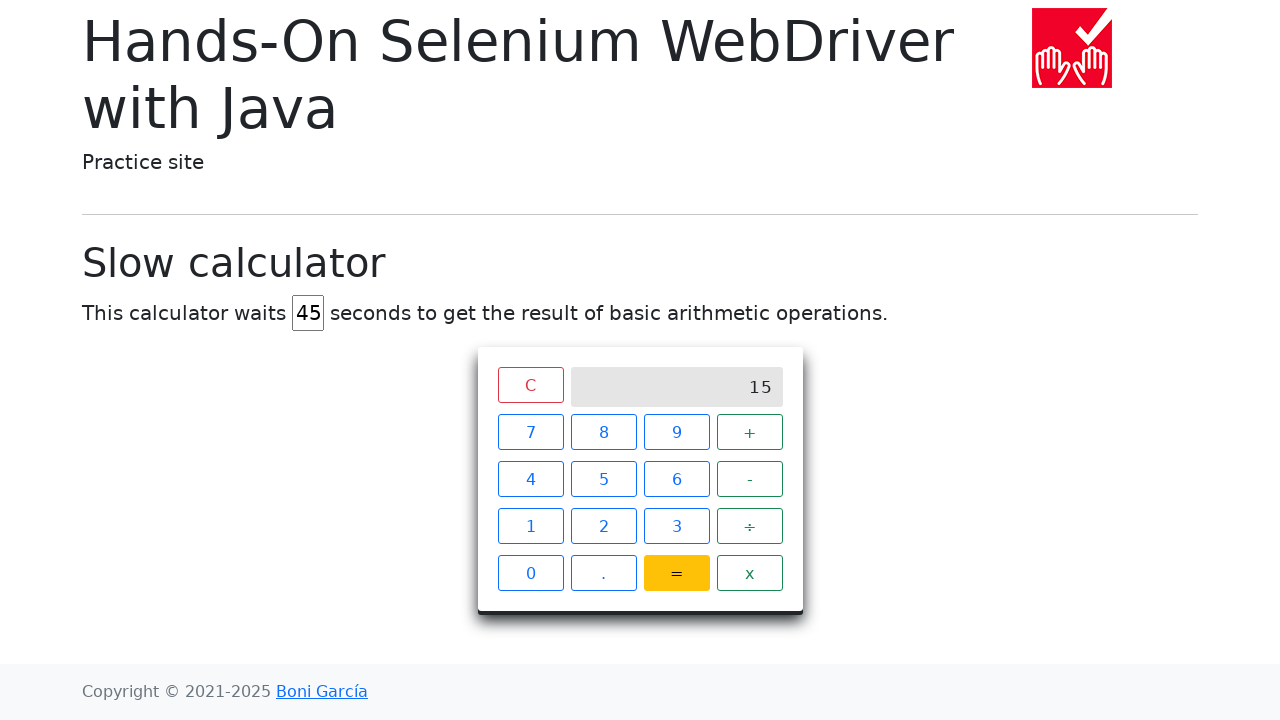

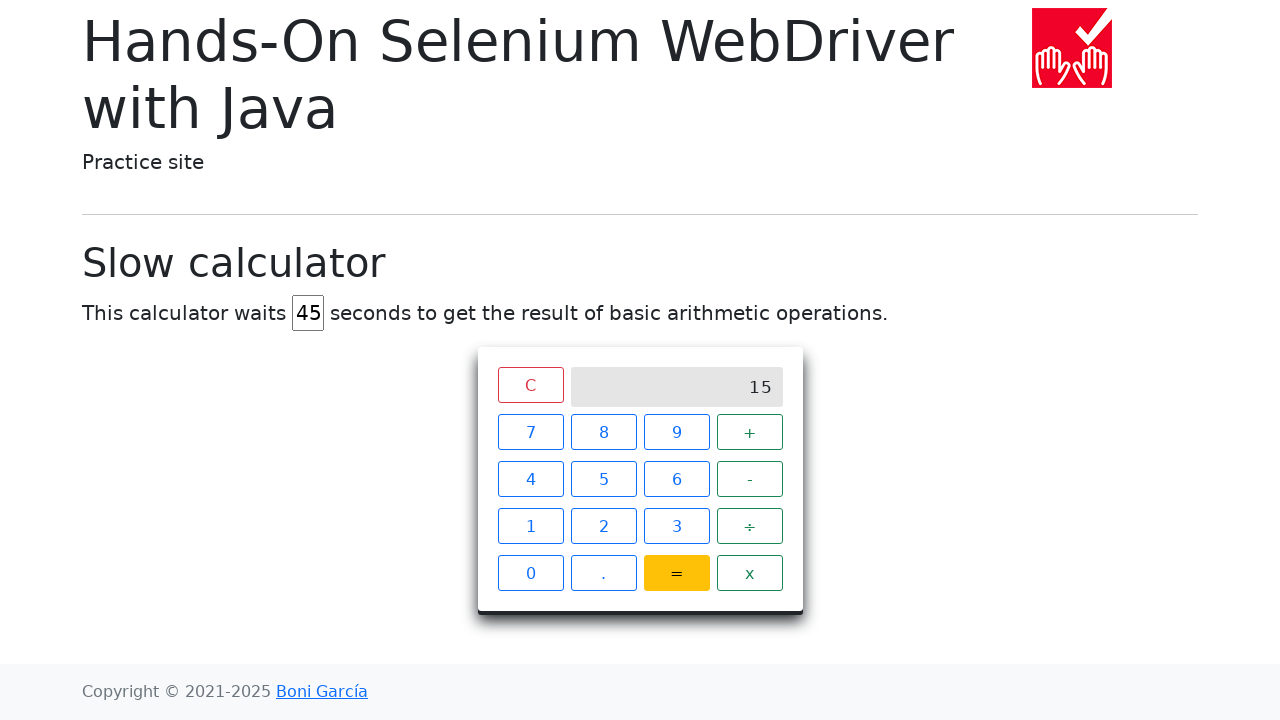